Tests frame handling by switching between frames, selecting dropdown options in the first frame, and clicking a checkbox in the second frame

Starting URL: https://www.hyrtutorials.com/p/frames-practice.html

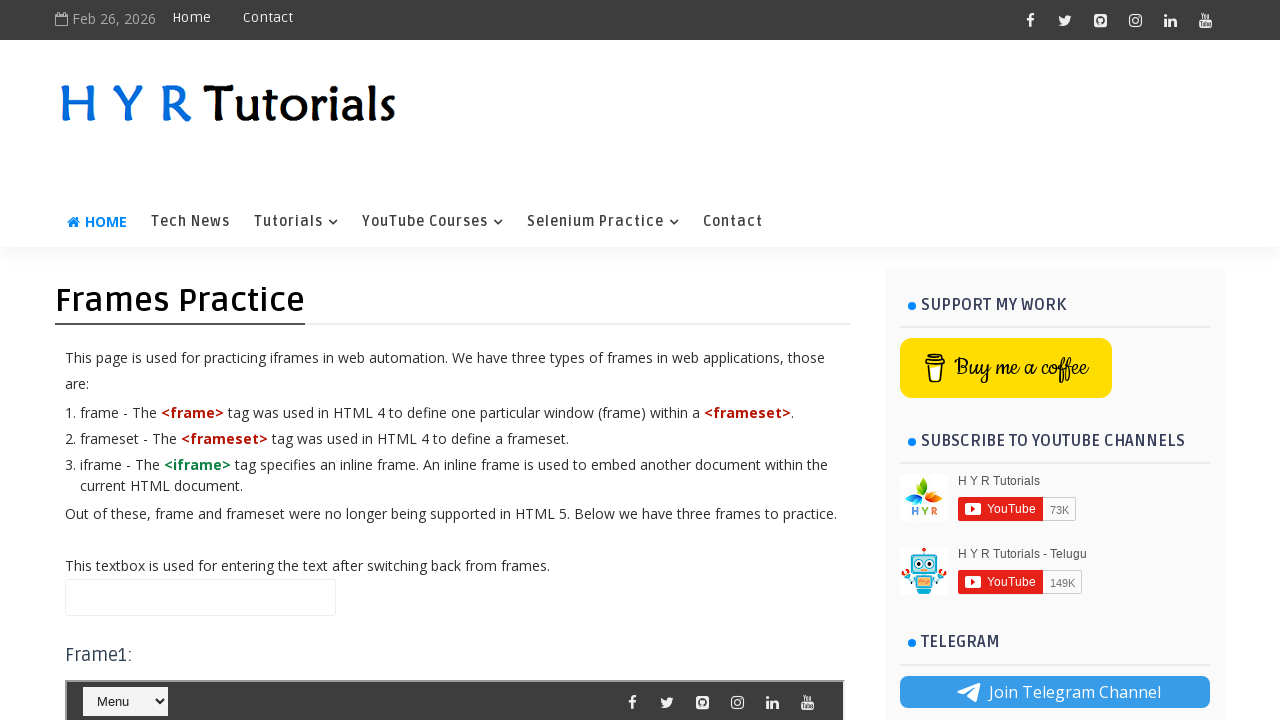

Navigated to frames practice page
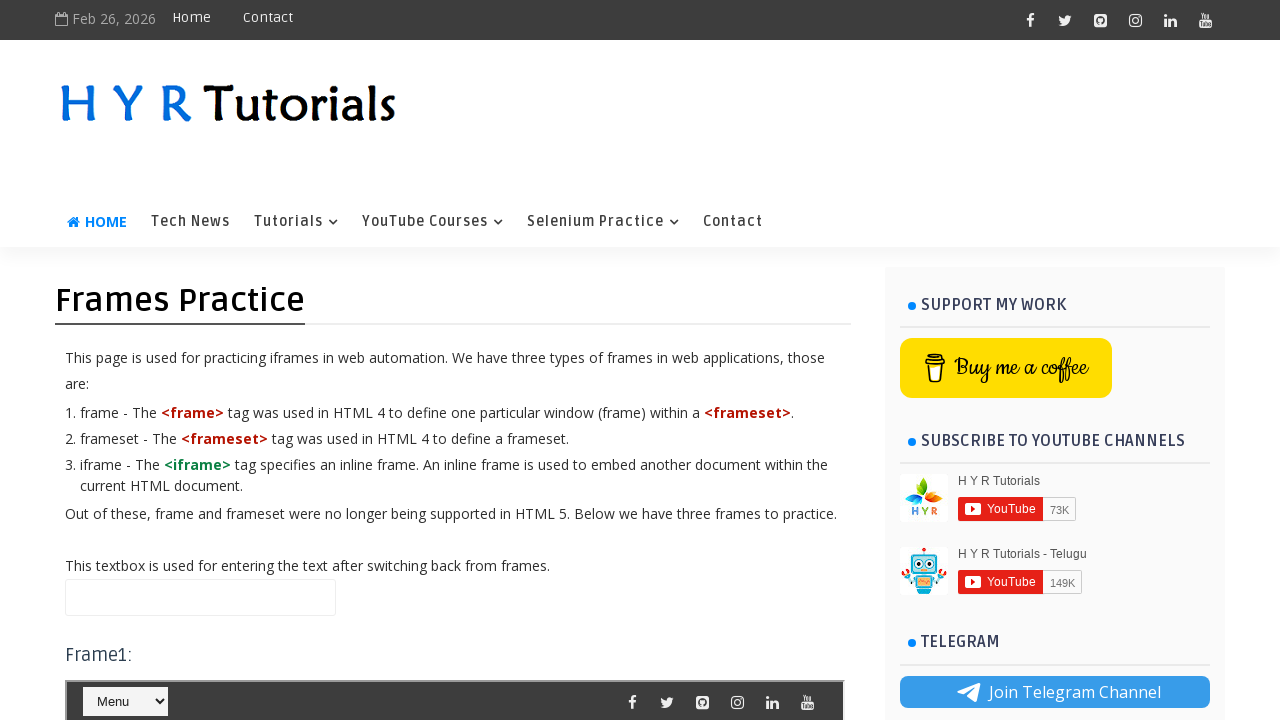

Switched to first frame (frm1)
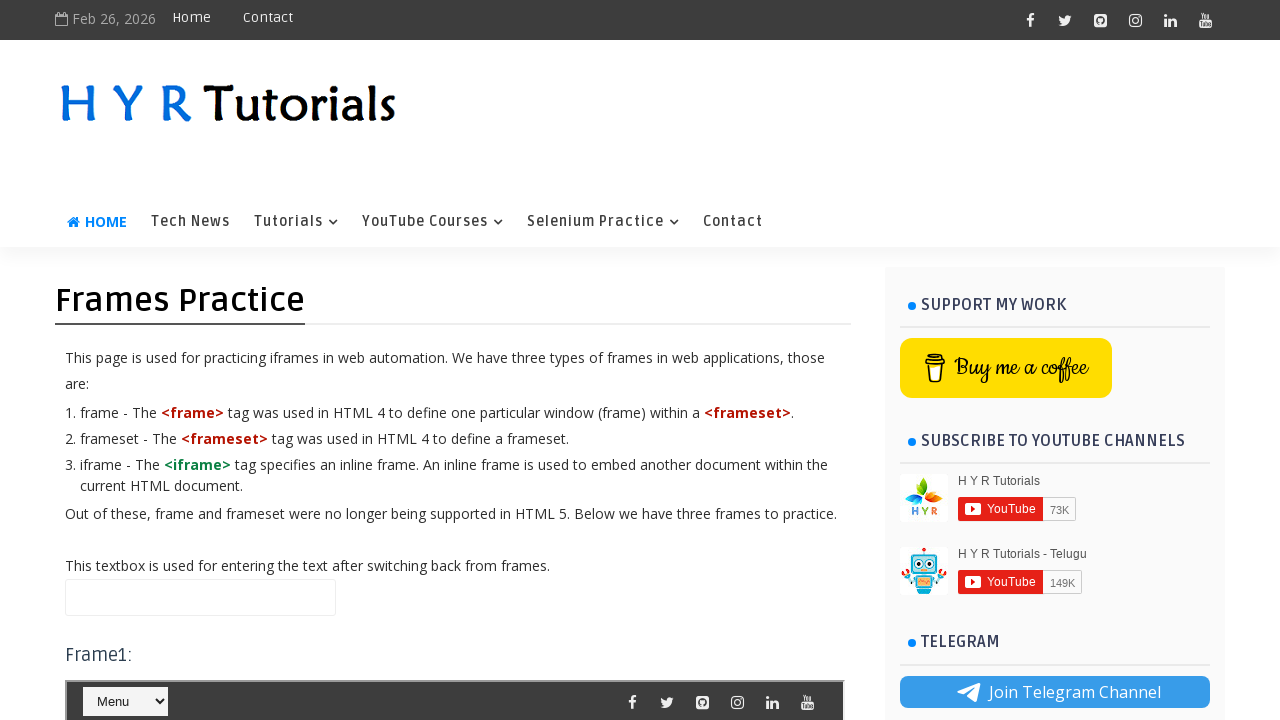

Selected third option (index 2) from dropdown in first frame
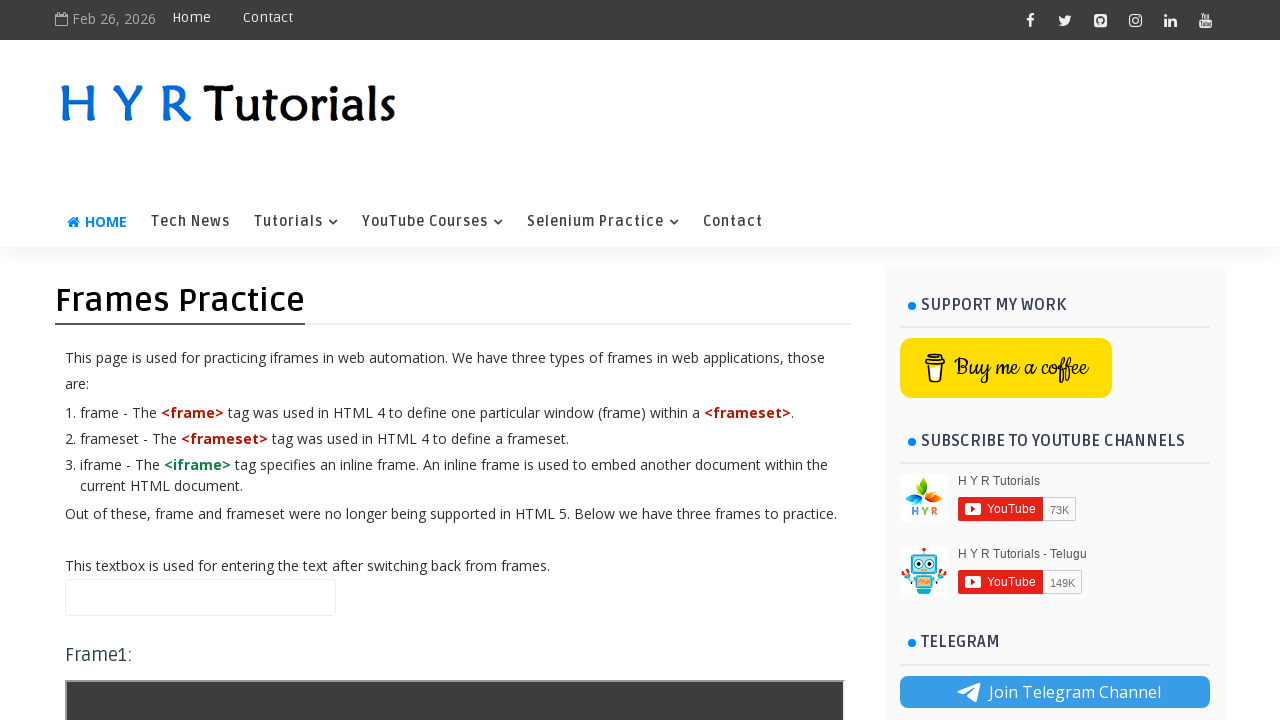

Switched to second frame (frm2)
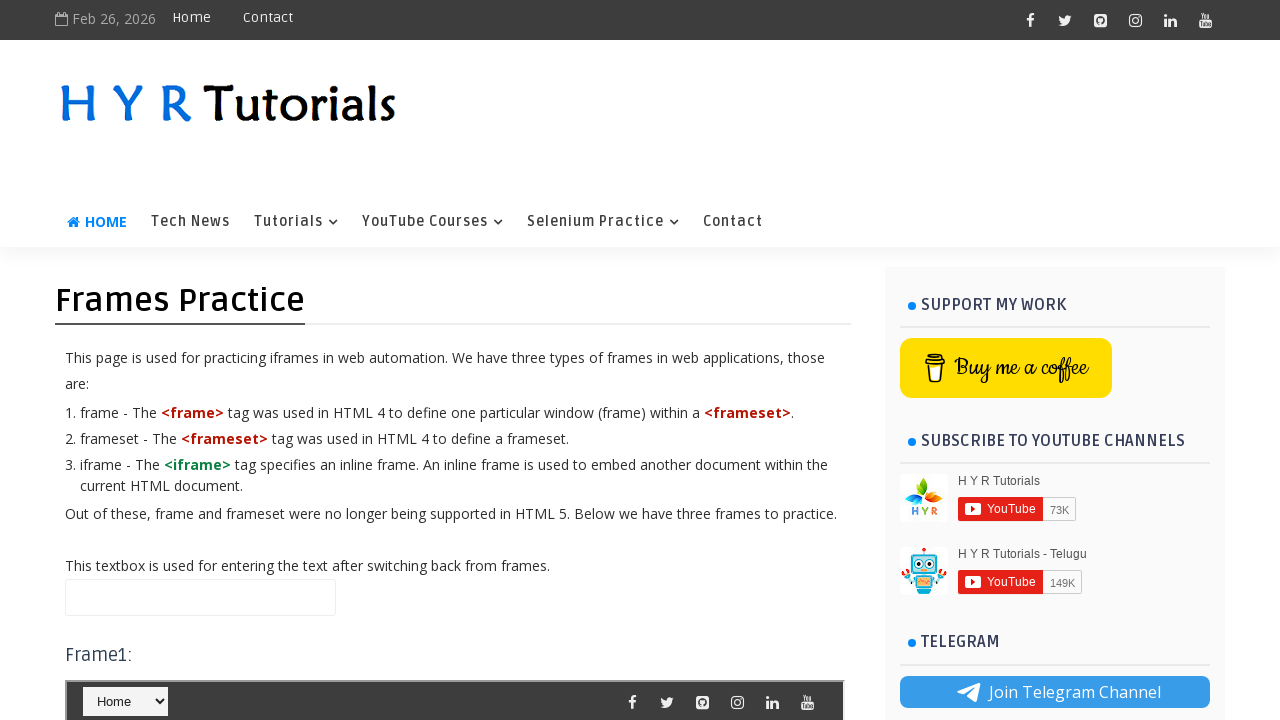

Clicked the Hindi checkbox in second frame at (325, 360) on #hindichbx
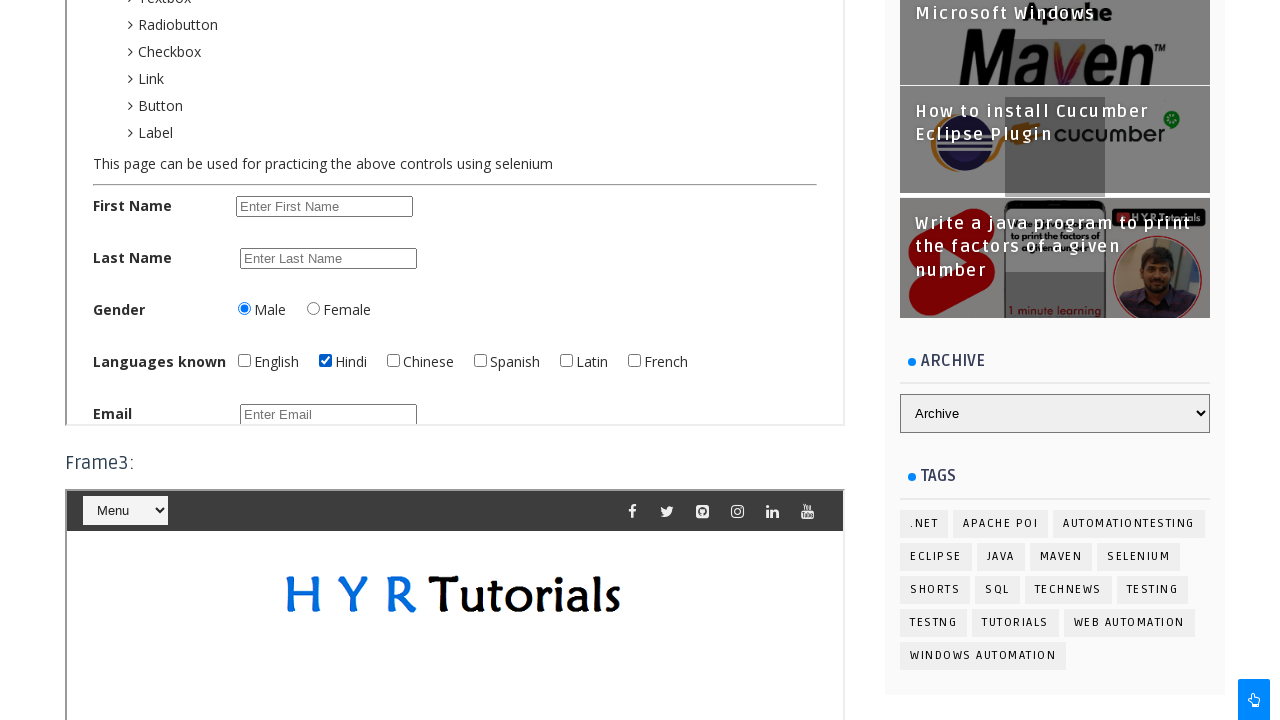

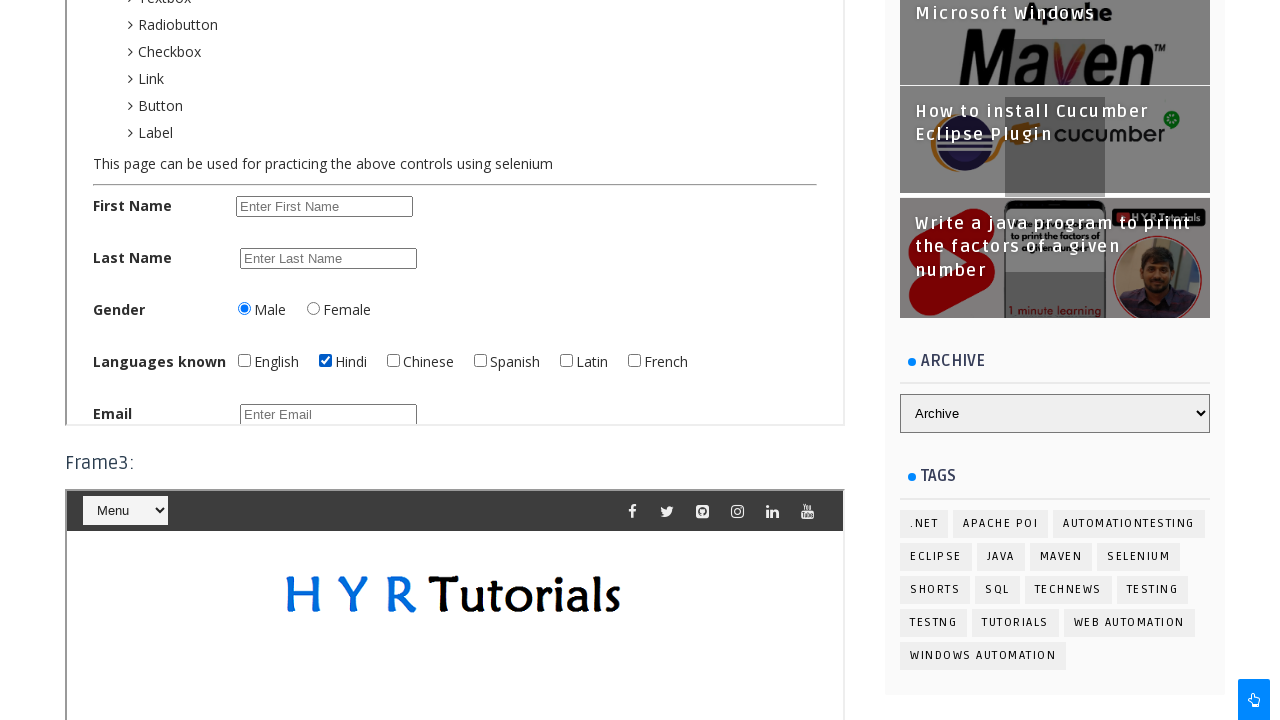